Tests sorting the Email column in ascending order by clicking the column header and verifying the text values are sorted alphabetically

Starting URL: http://the-internet.herokuapp.com/tables

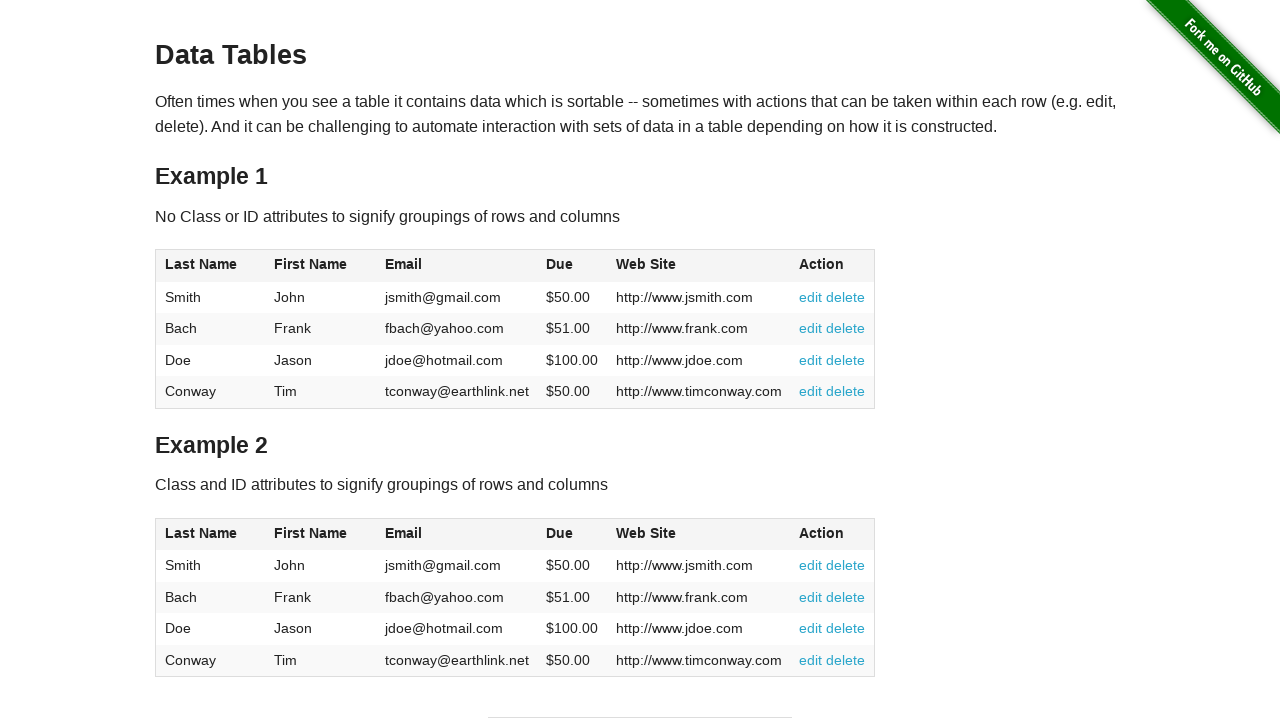

Clicked Email column header to sort ascending at (457, 266) on #table1 thead tr th:nth-of-type(3)
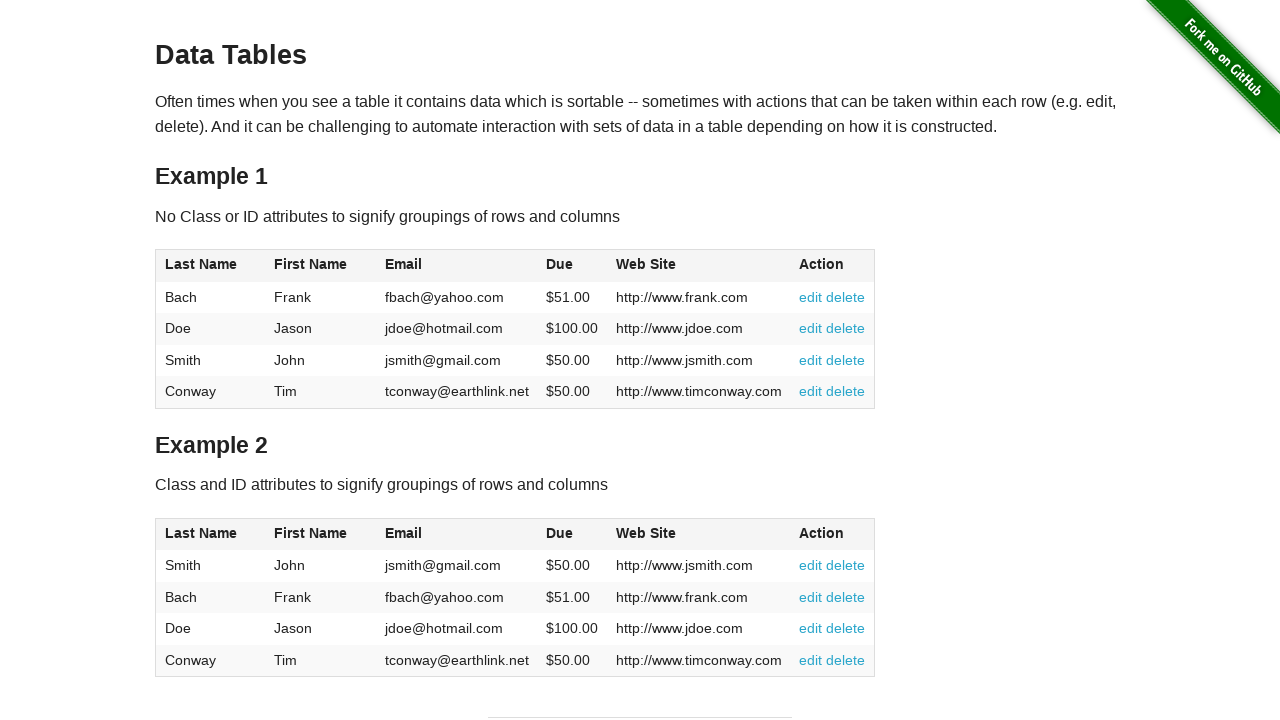

Email column values loaded and present in table body
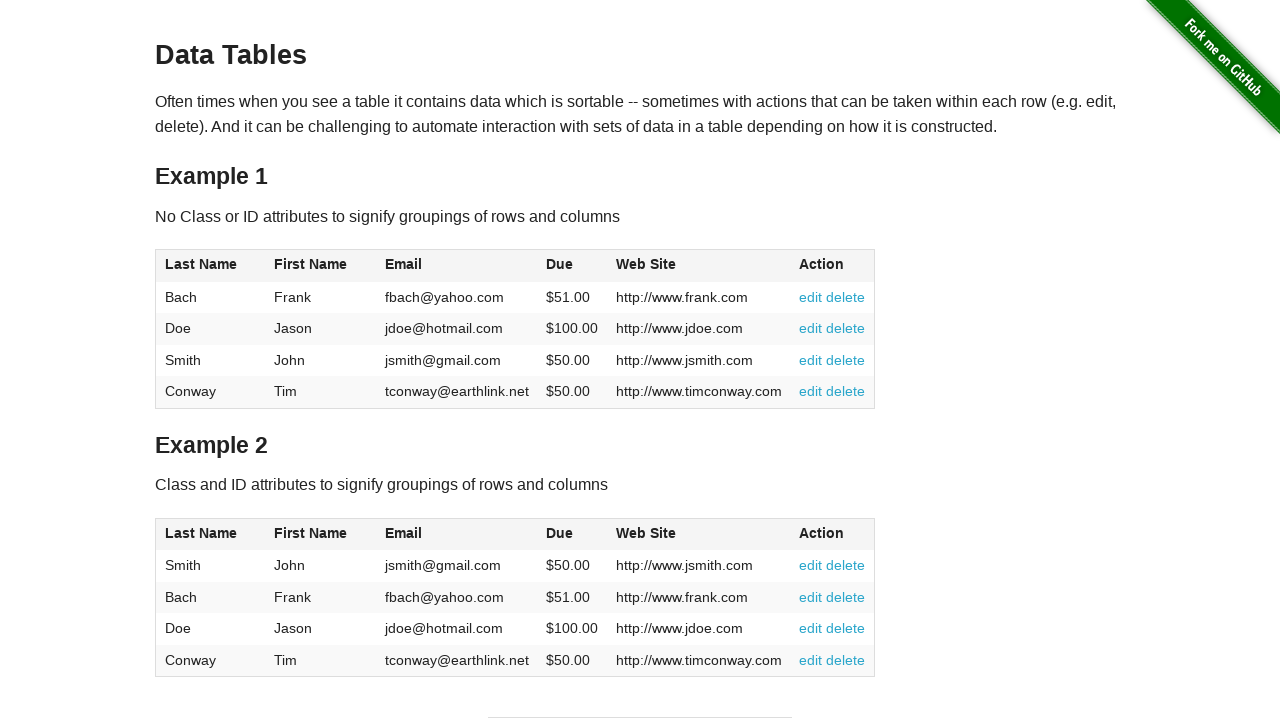

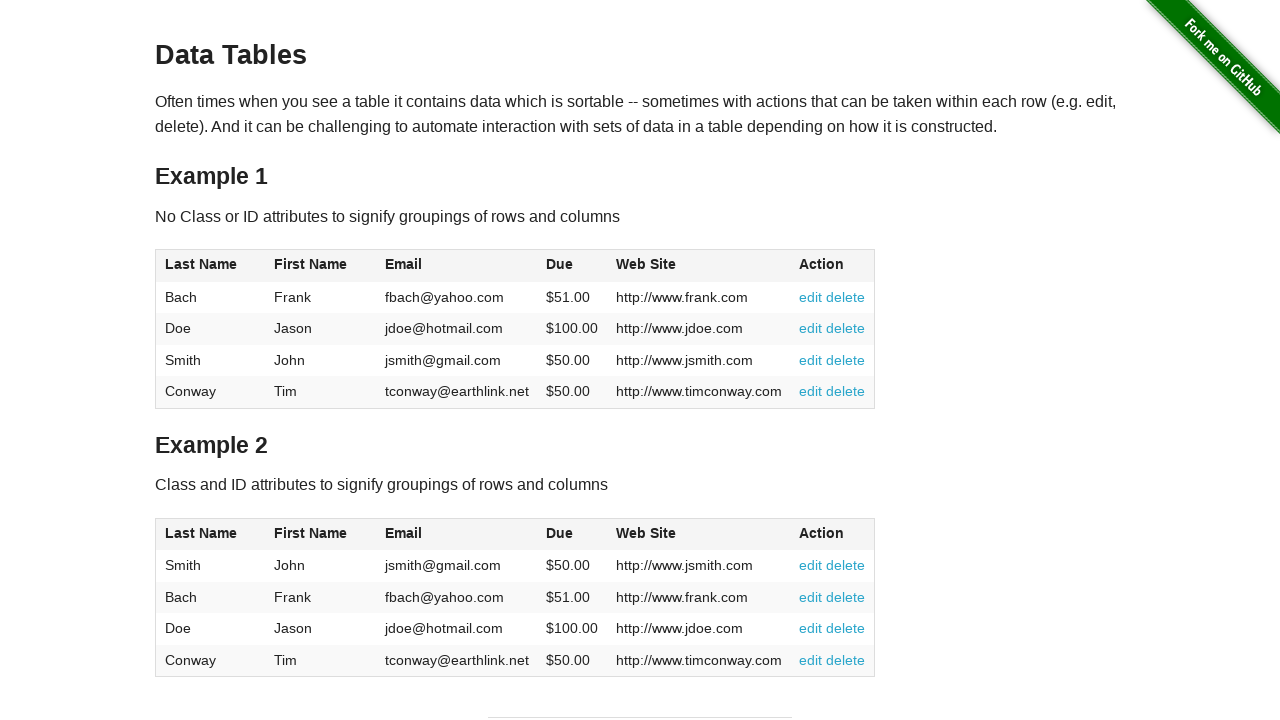